Tests navigation between frames in Oracle Java API documentation by clicking links in different frames to navigate to the Adjustable interface documentation

Starting URL: https://docs.oracle.com/javase/8/docs/api/

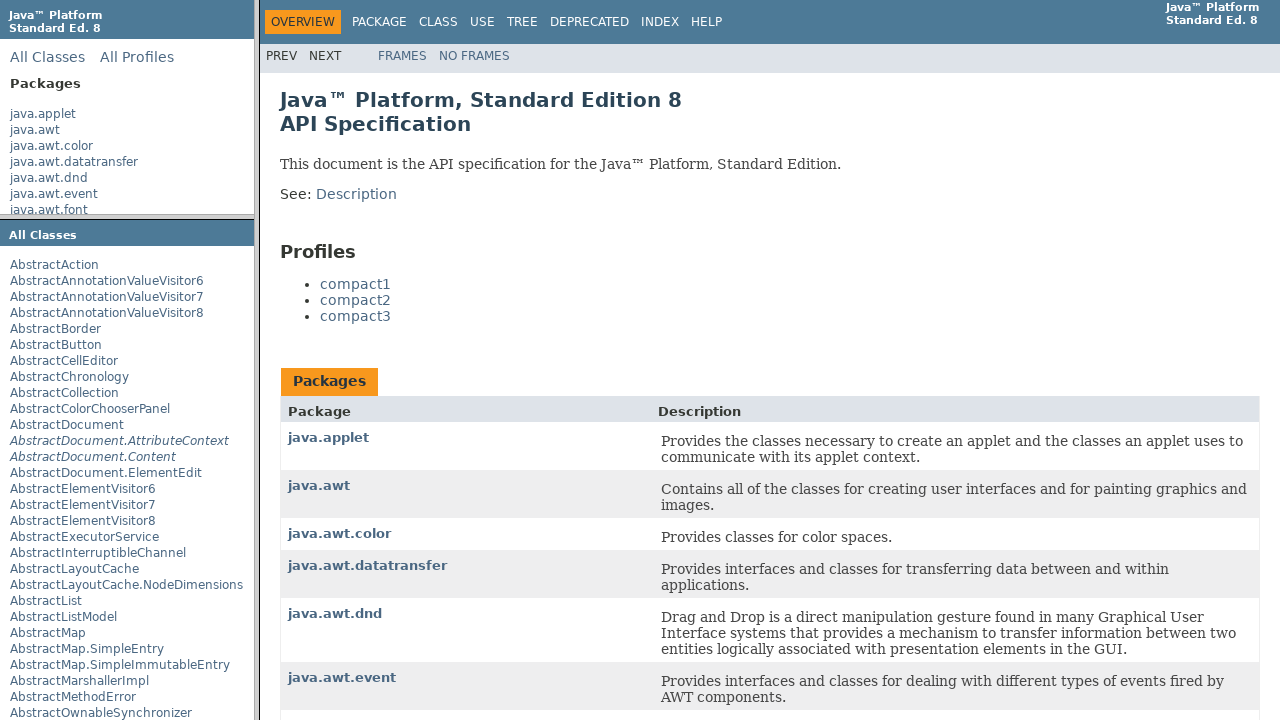

Retrieved initial page title from Oracle Java API documentation
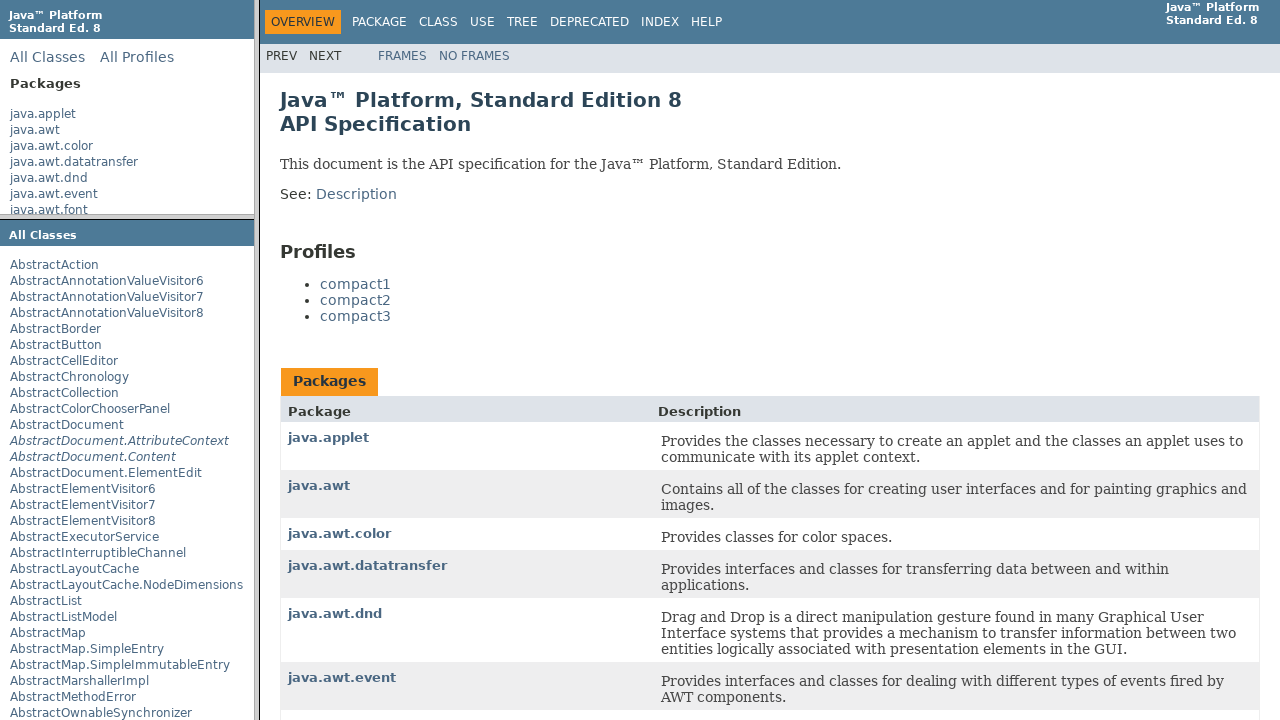

Selected packageListFrame to access package list
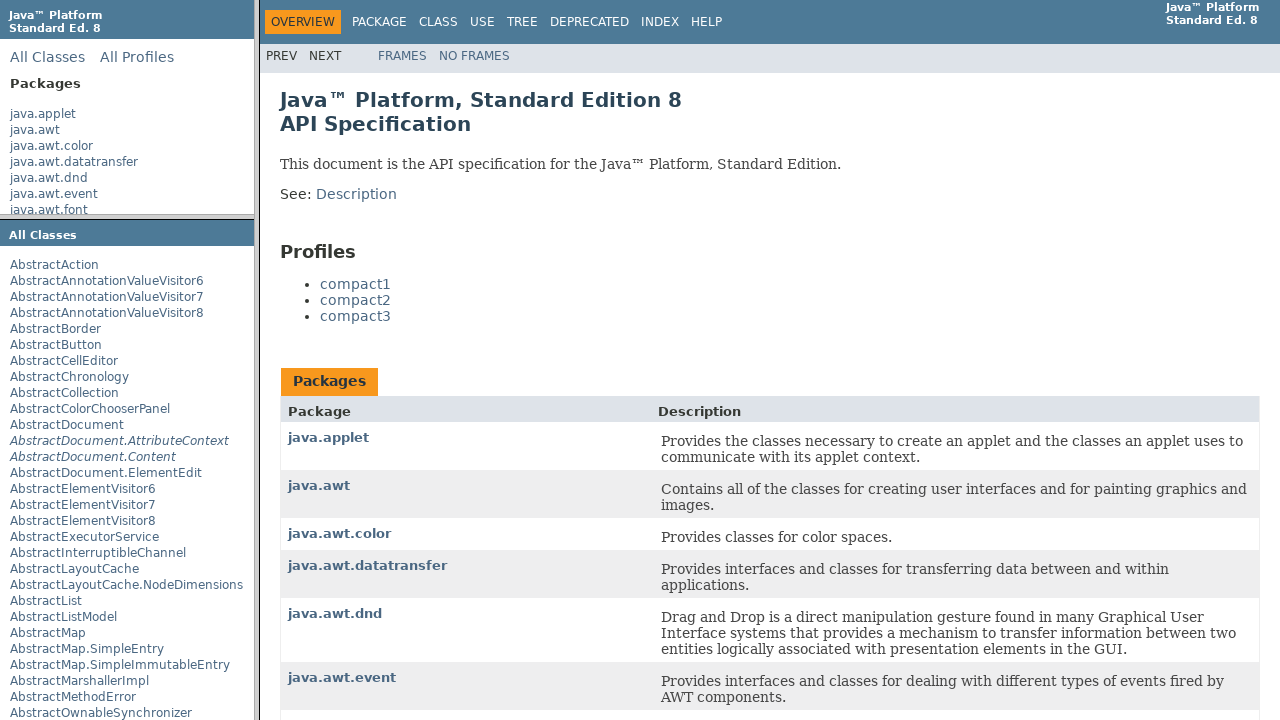

Clicked java.awt link in package list frame at (35, 130) on text=java.awt
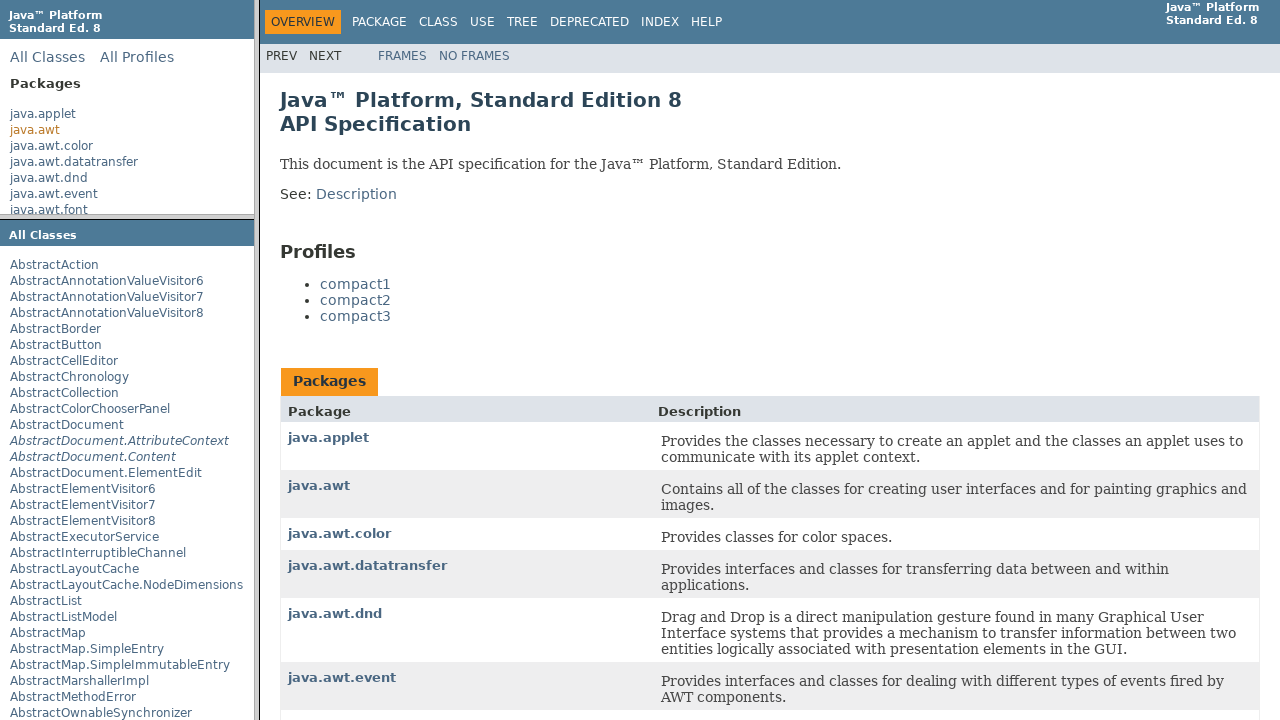

Retrieved page title after navigating to java.awt package
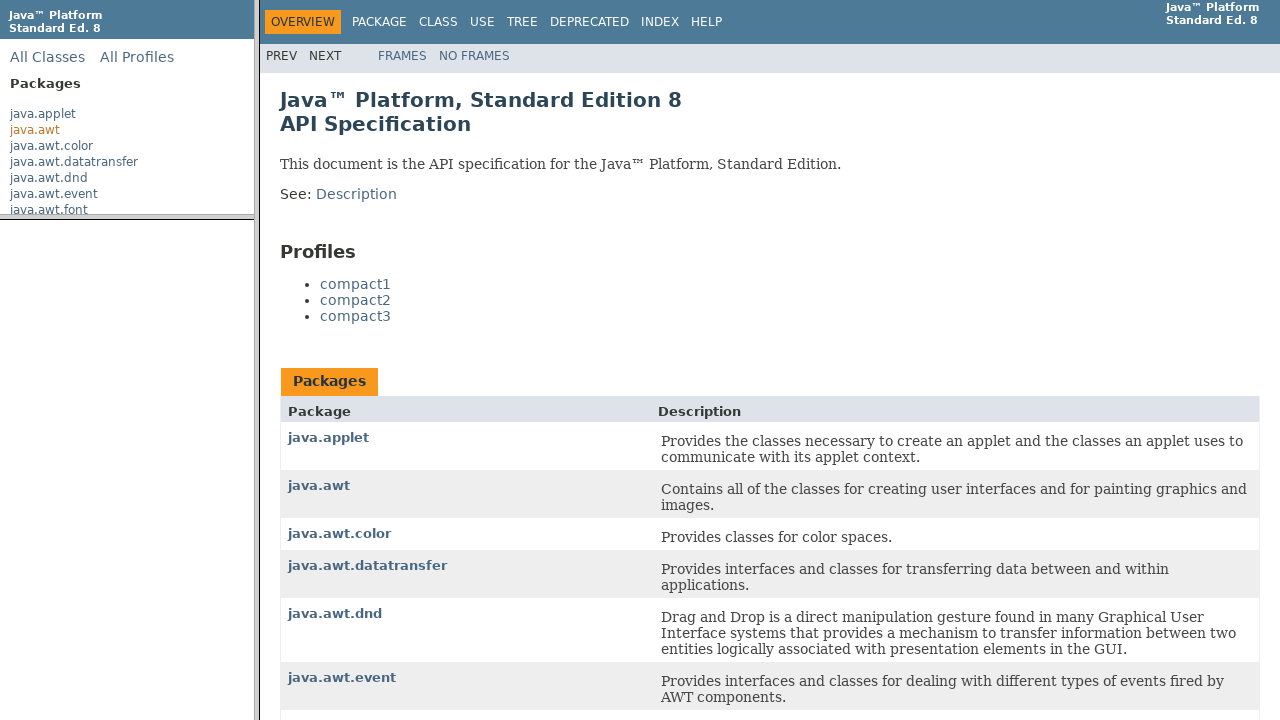

Waited 2 seconds for frame to update
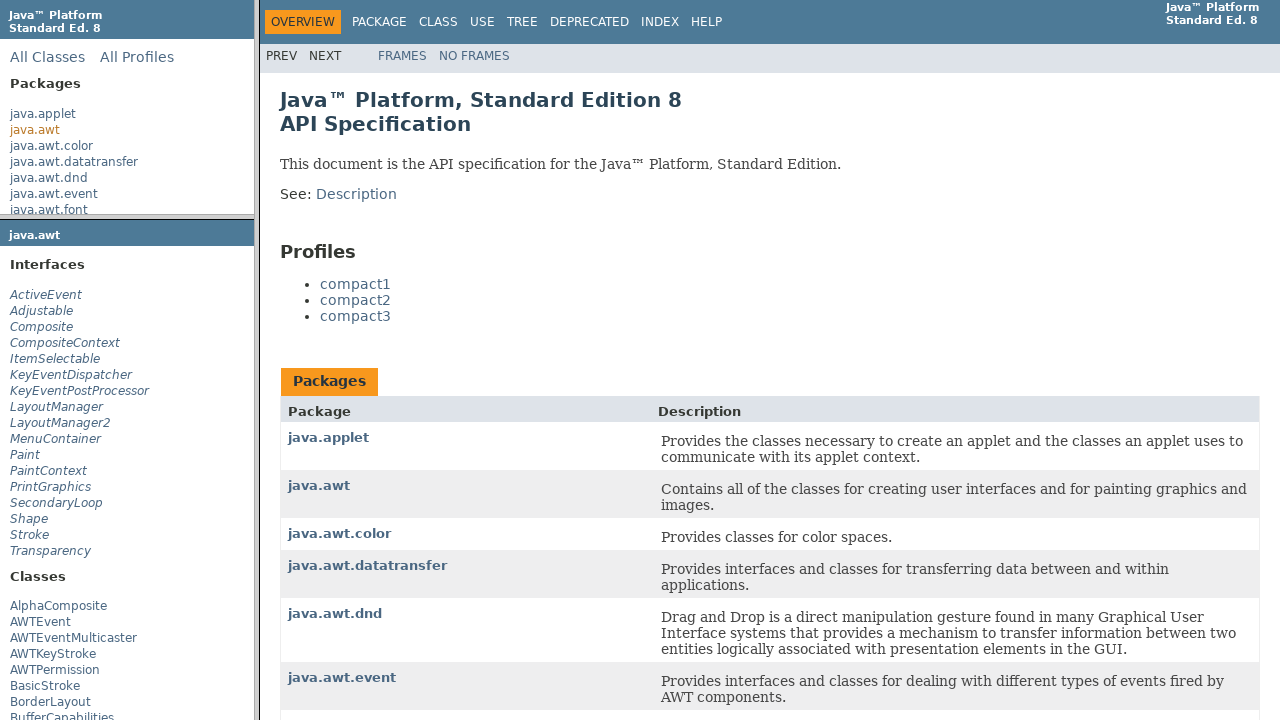

Selected packageFrame to access interface list
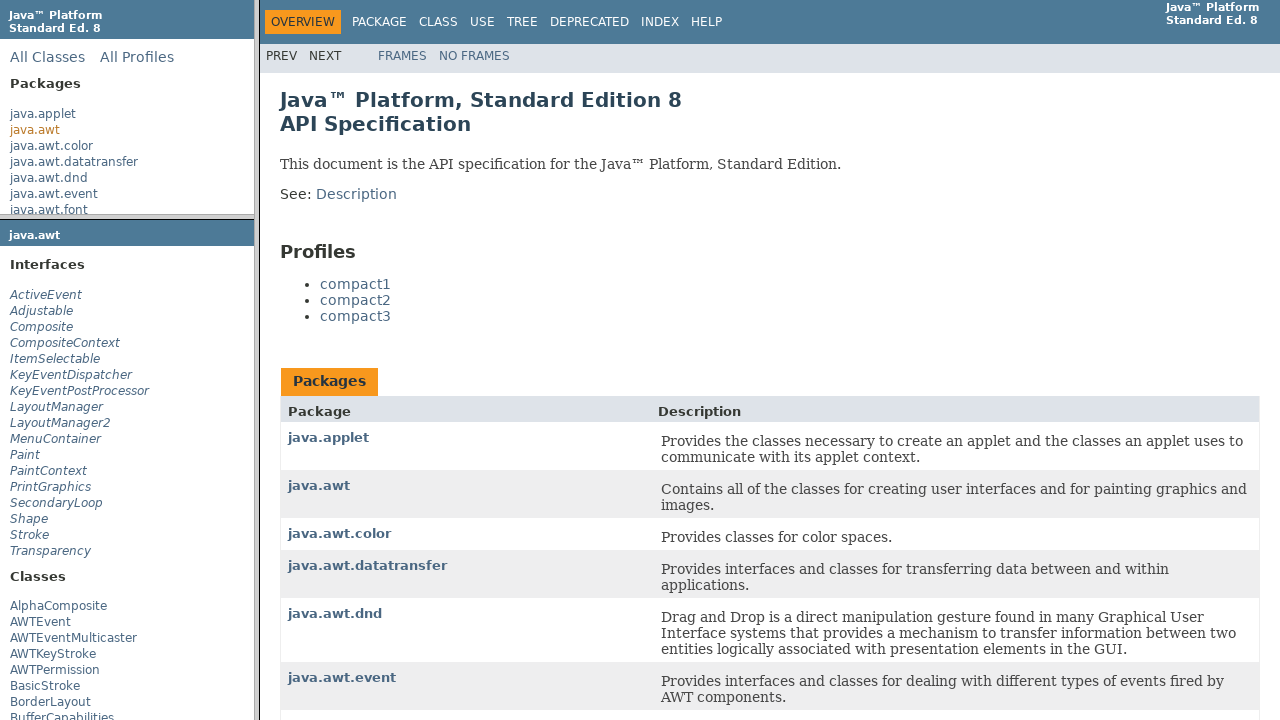

Clicked Adjustable interface link in package frame at (42, 311) on text=Adjustable
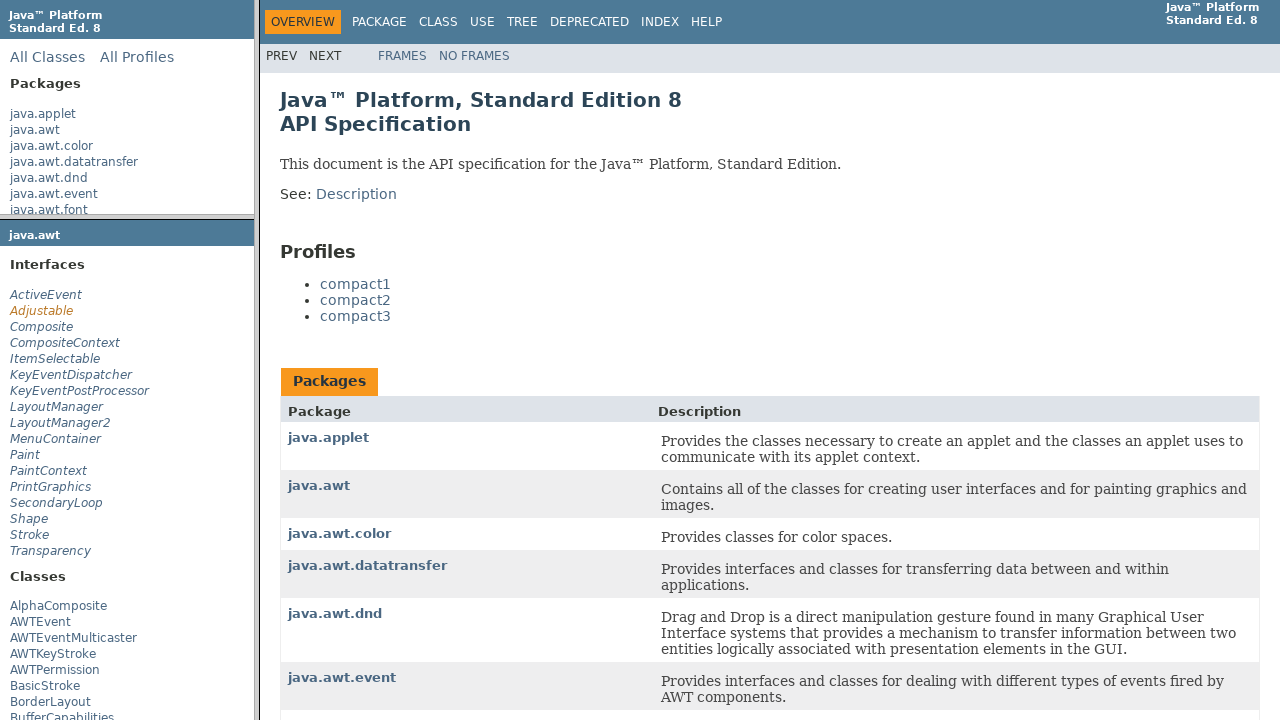

Retrieved final page title after navigating to Adjustable interface documentation
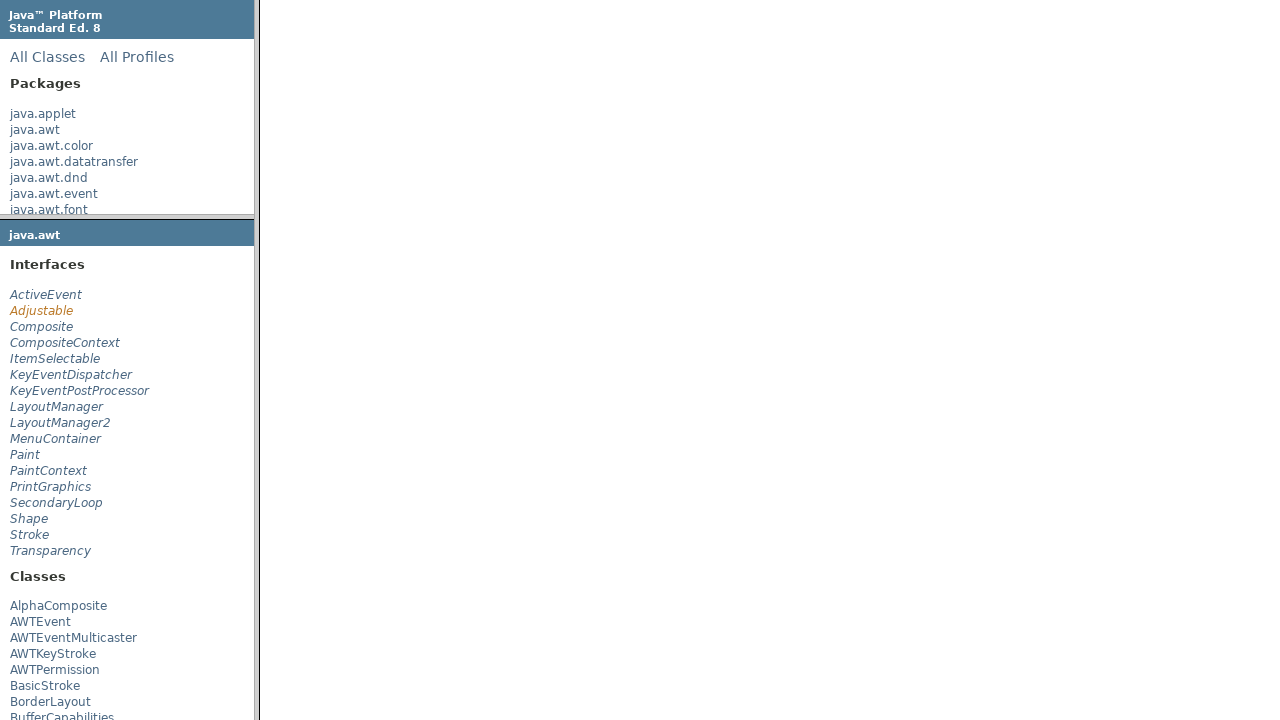

Waited 2 seconds before test completion
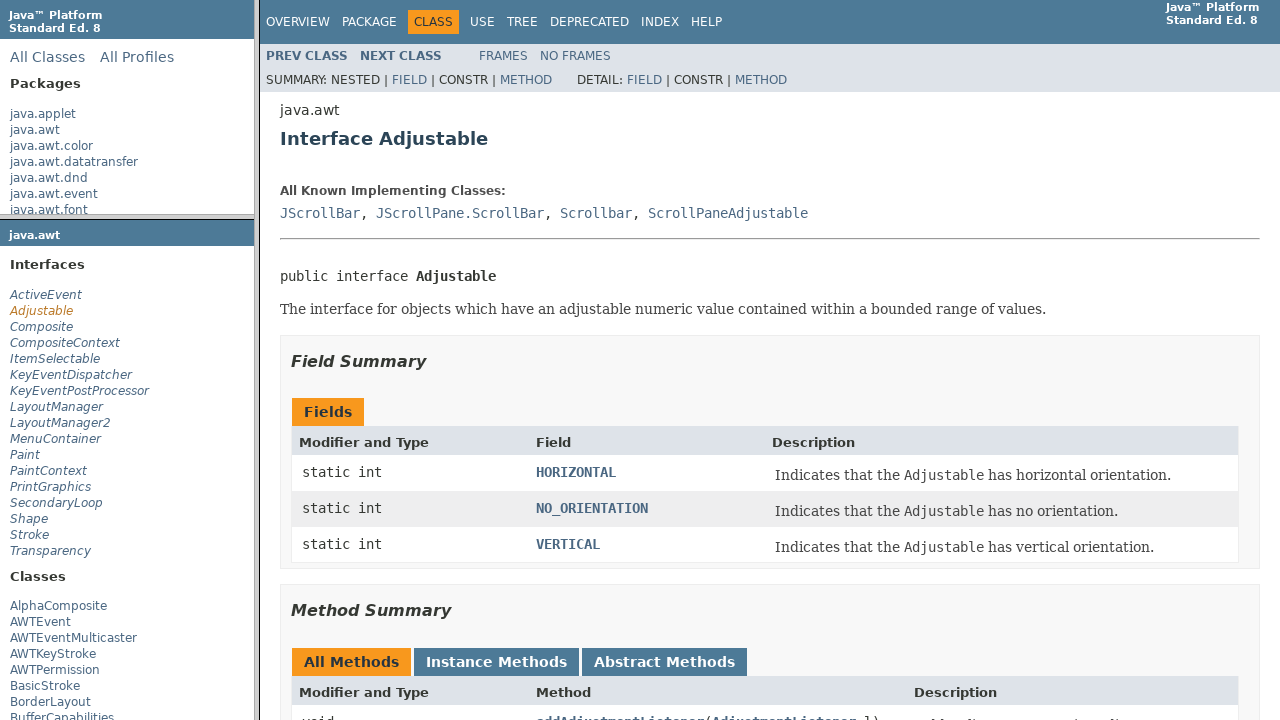

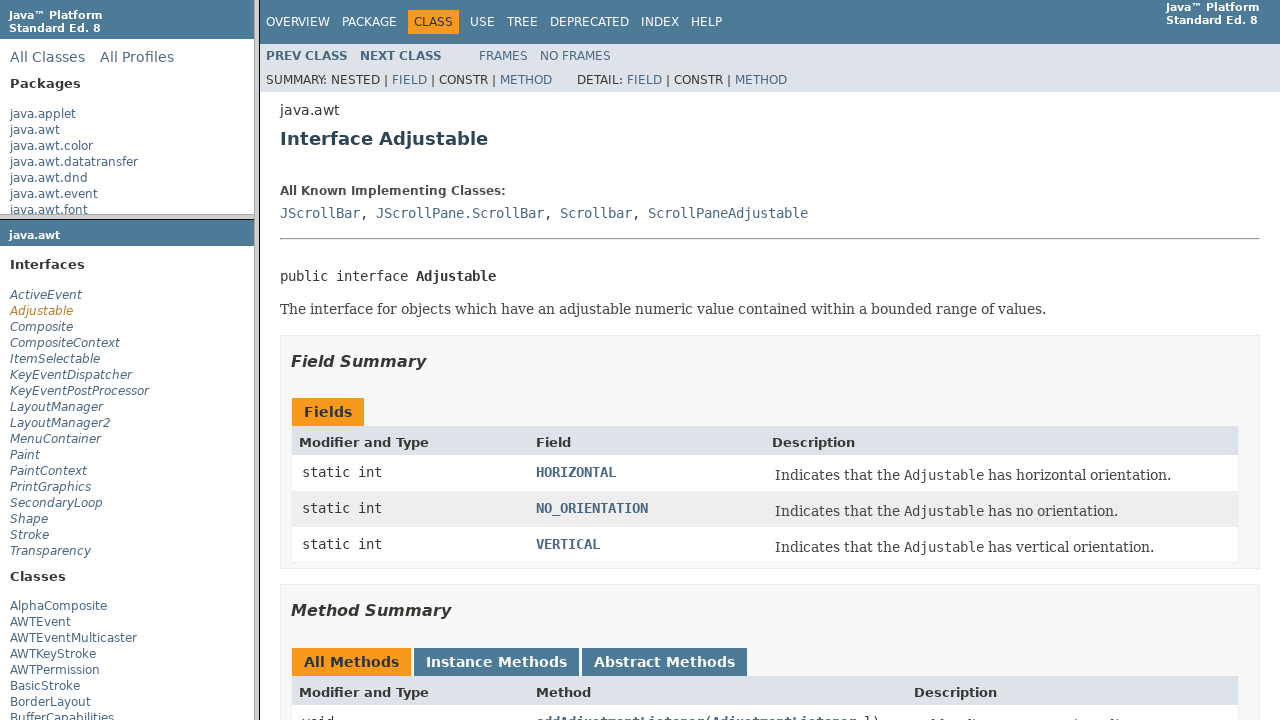